Navigates to OSChina search page and interacts with a dropdown menu to select an option by index

Starting URL: https://www.oschina.net/search?q=python&scope=project

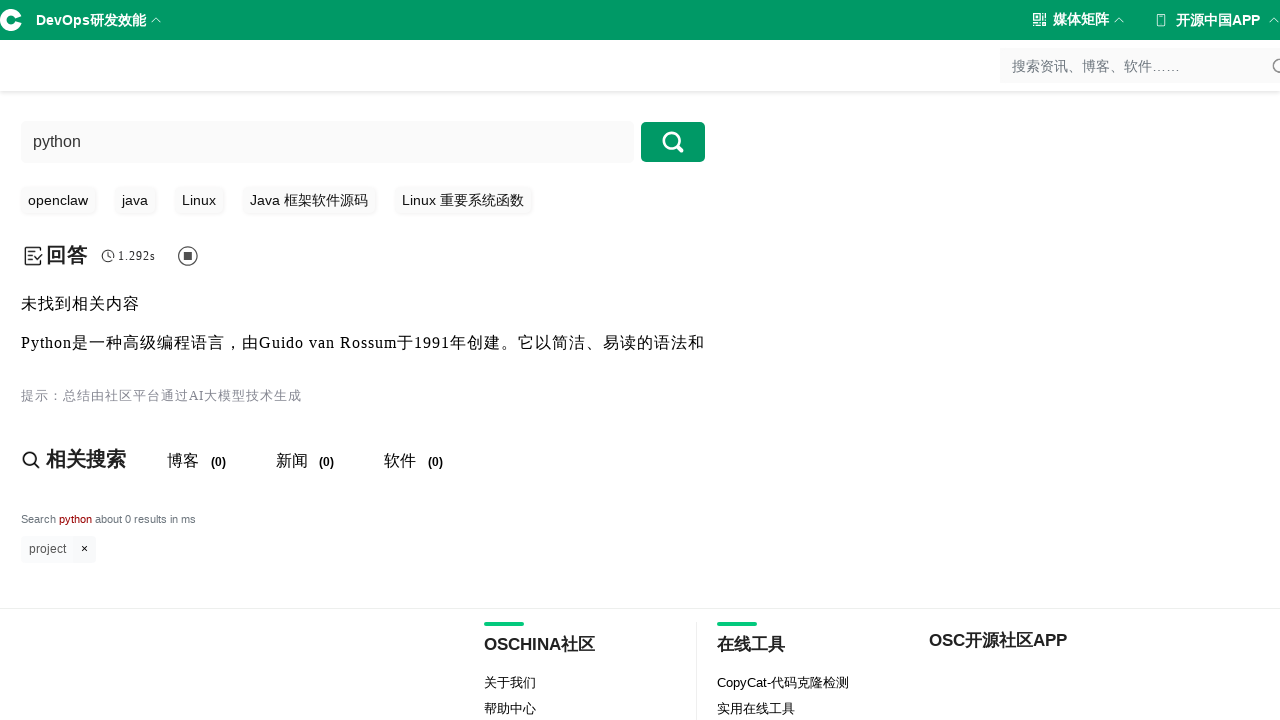

Retrieved all frames from the page
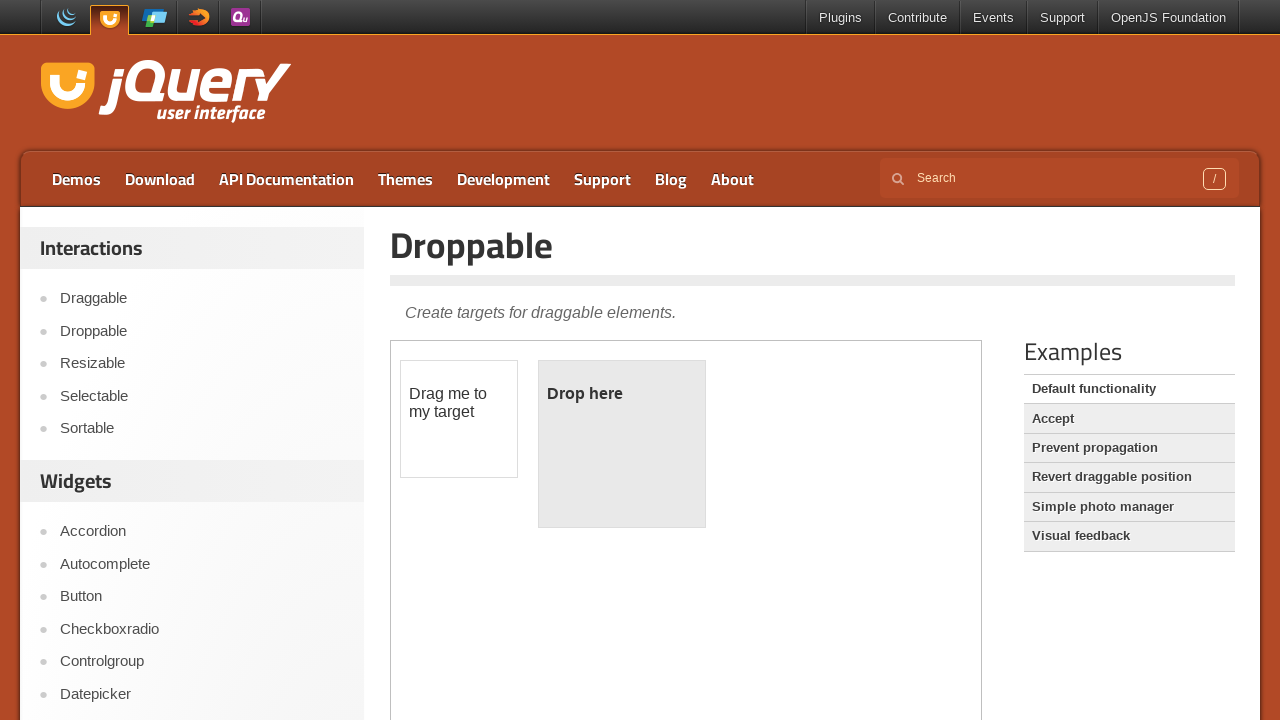

Selected the first iframe (index 1)
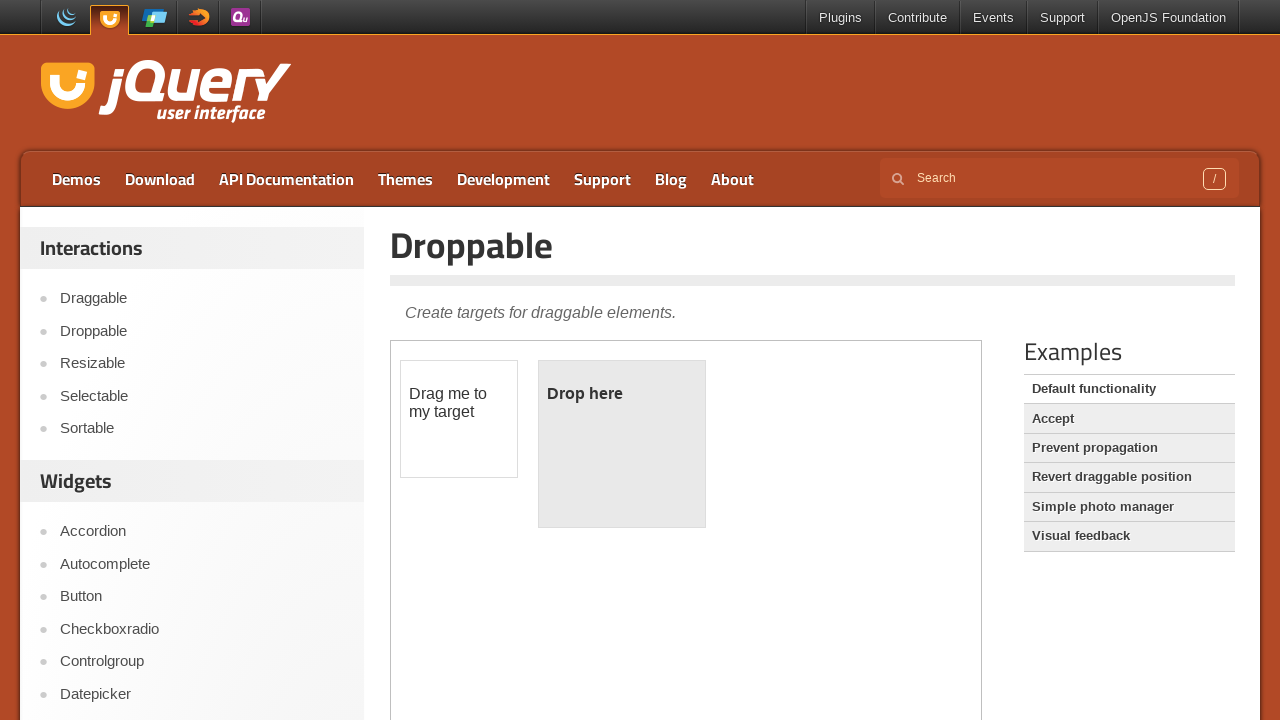

Located the draggable element with id 'draggable'
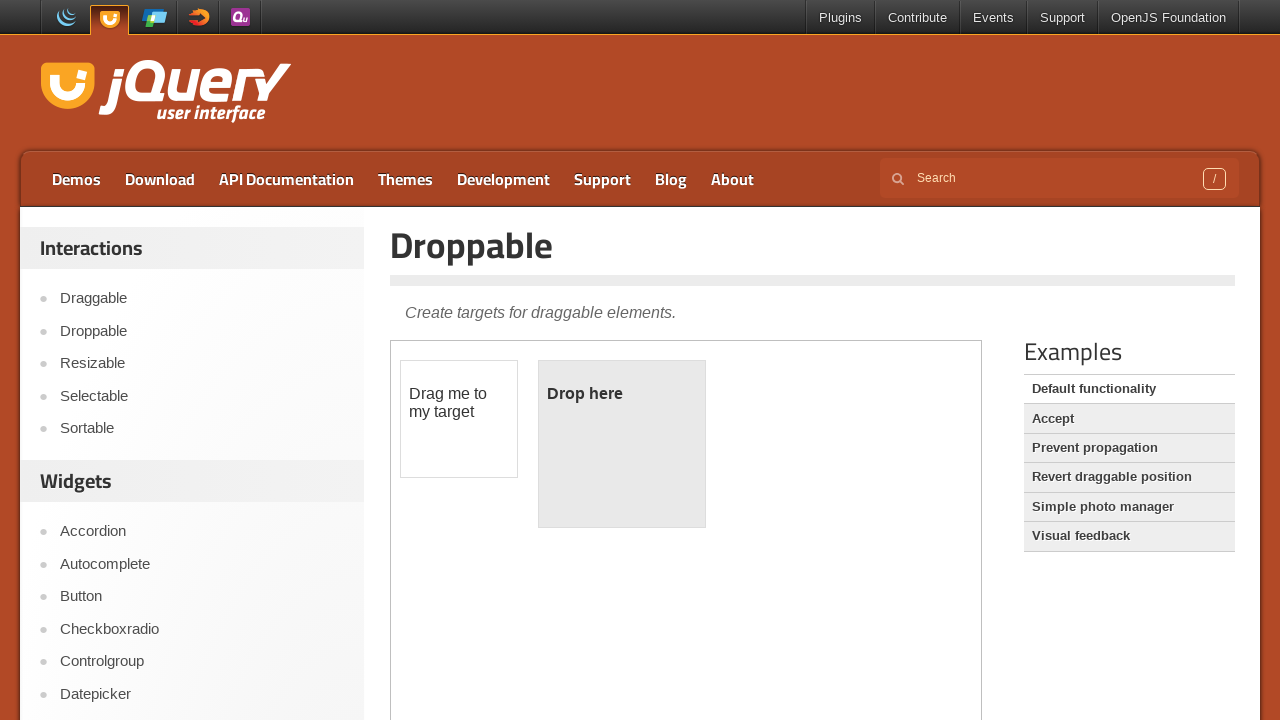

Located the droppable target element with id 'droppable'
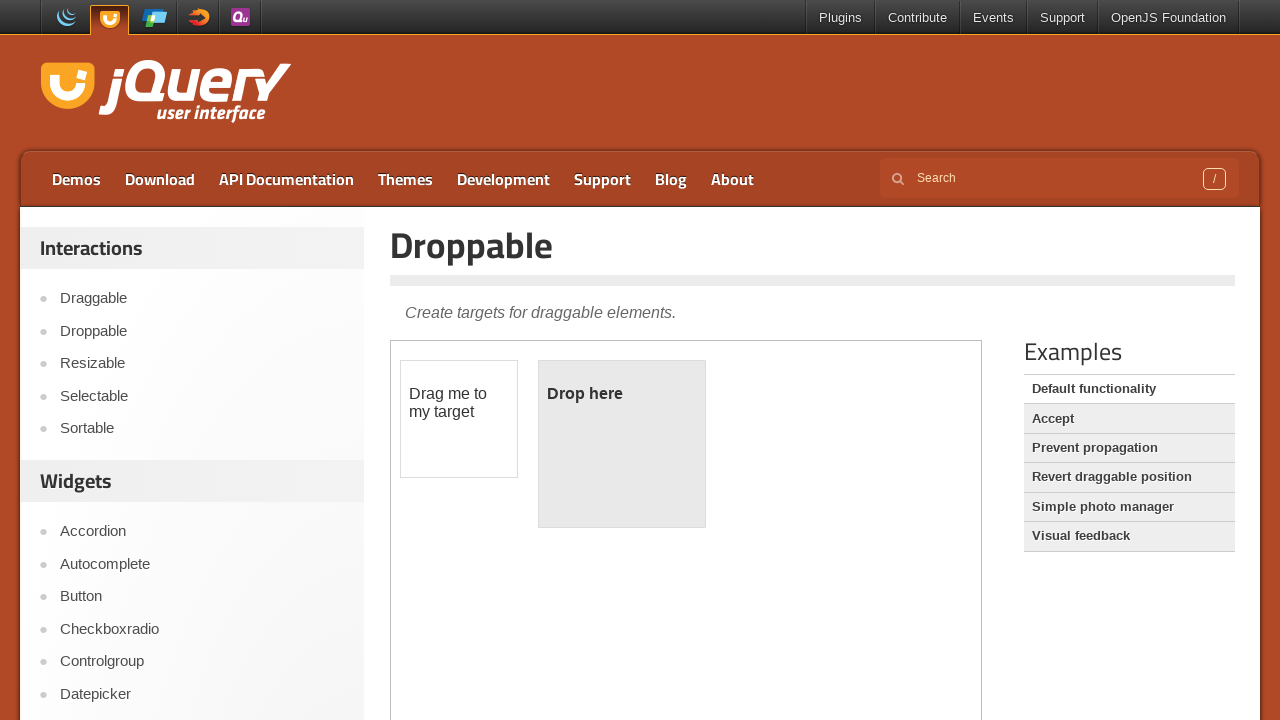

Dragged the draggable element into the droppable area
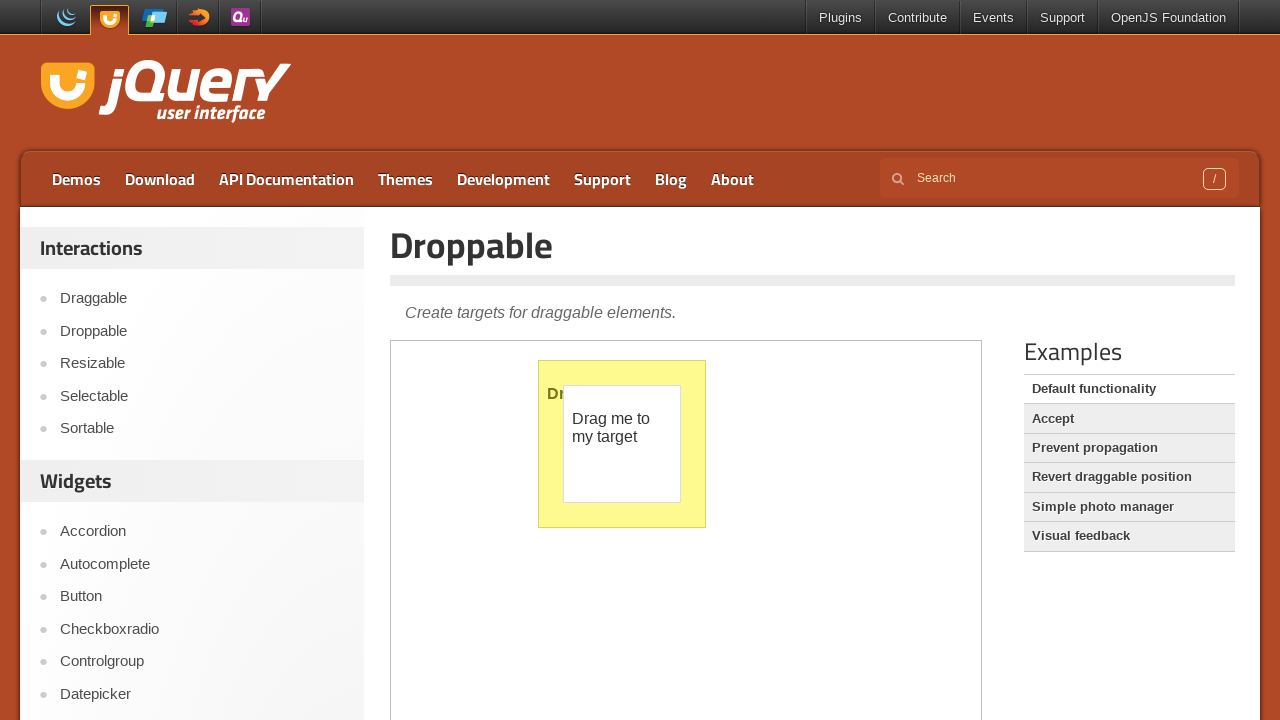

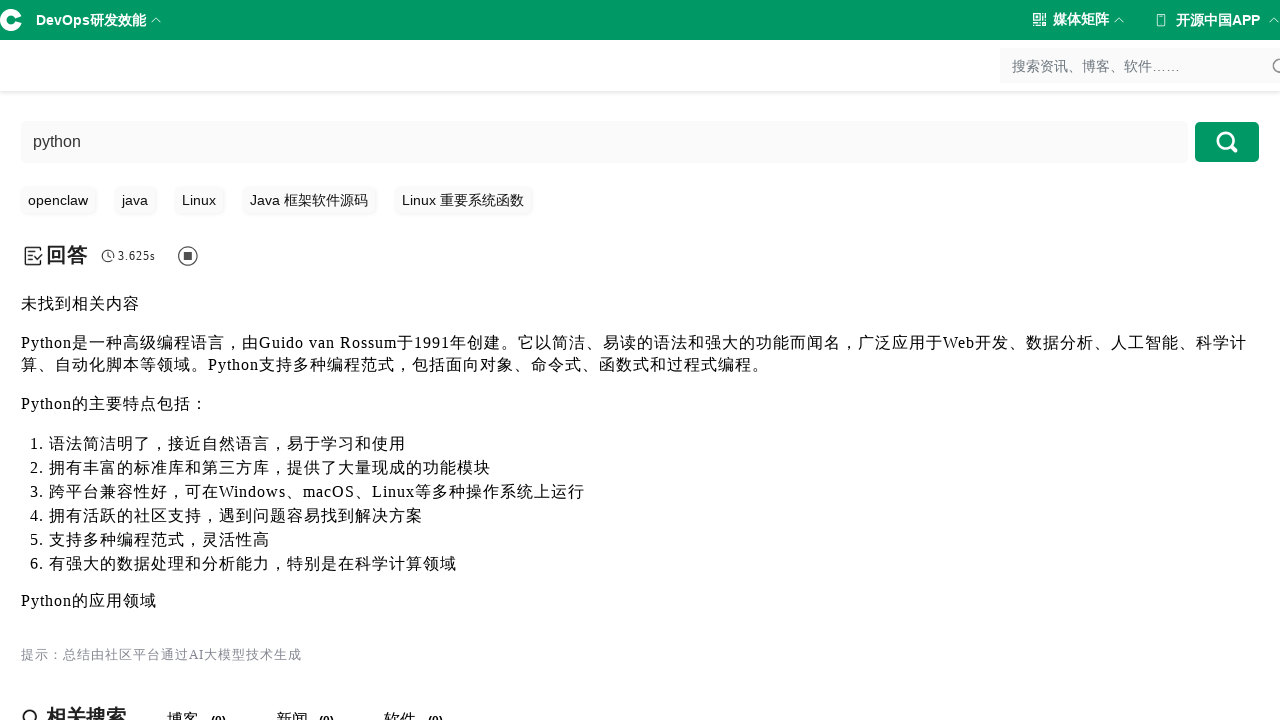